Tests that Clear completed button is hidden when no items are completed

Starting URL: https://demo.playwright.dev/todomvc

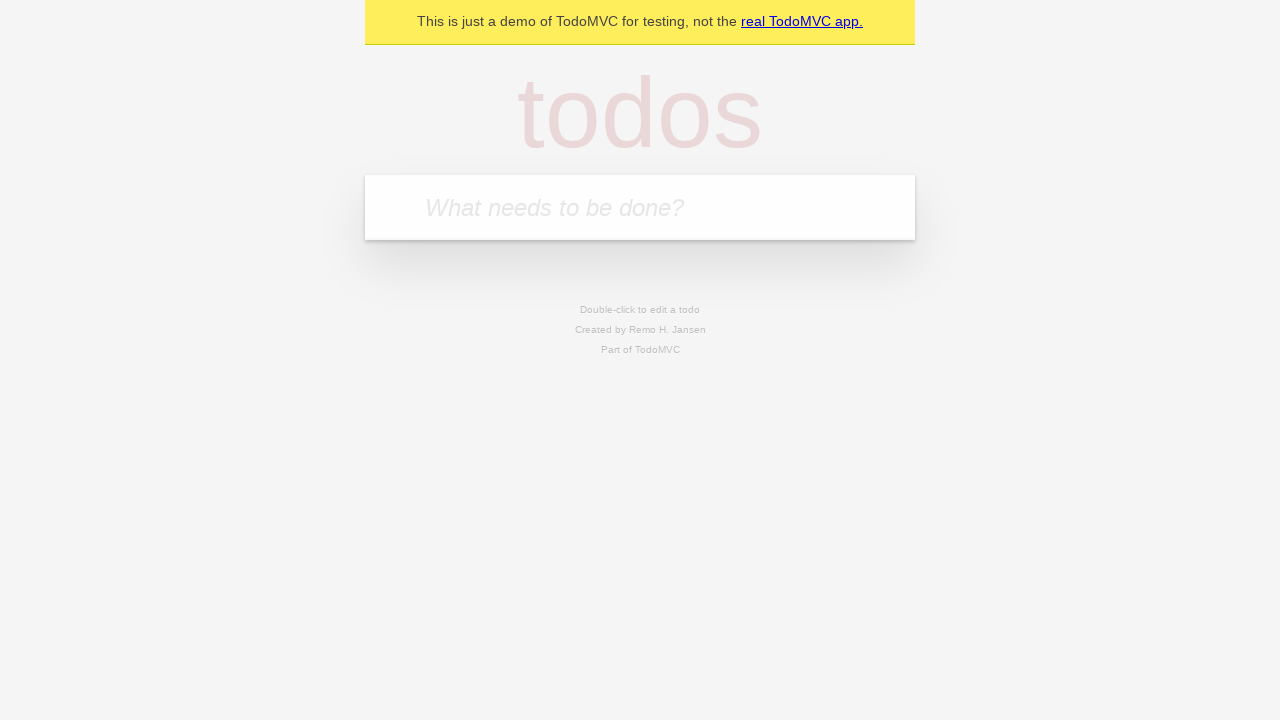

Navigated to TodoMVC demo page
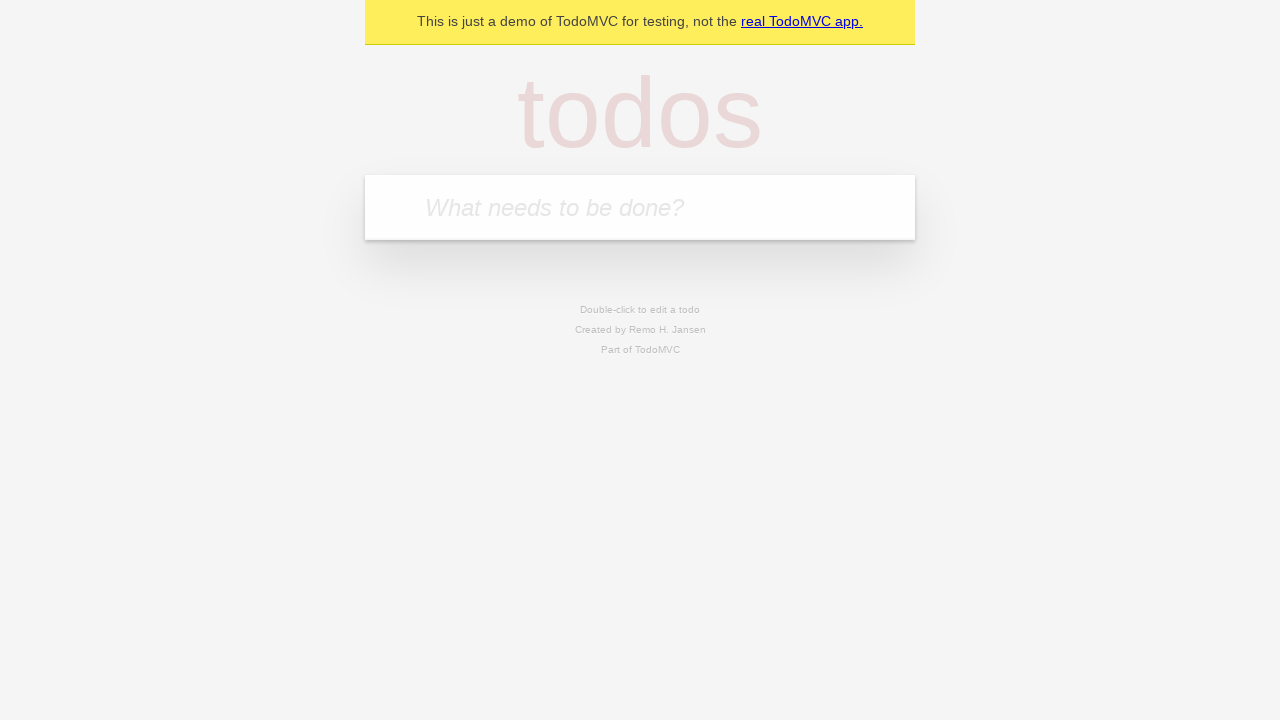

Located new todo input field
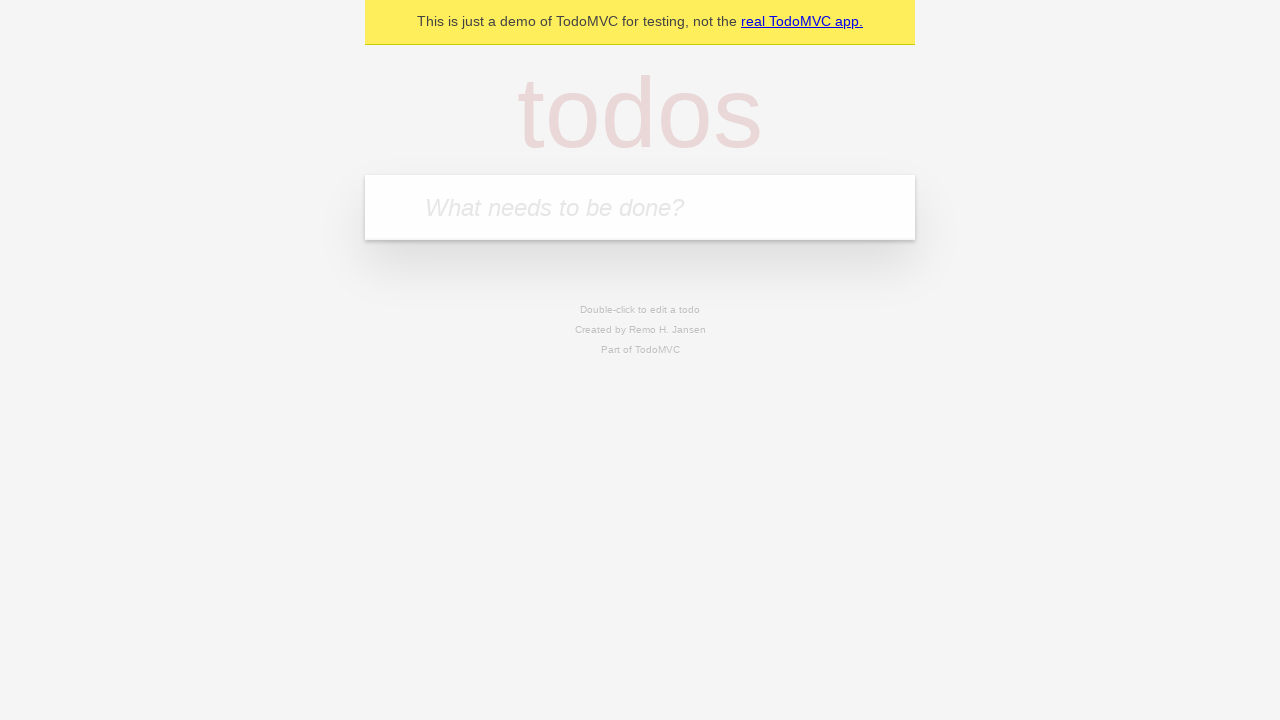

Filled new todo input with 'buy some cheese' on internal:attr=[placeholder="What needs to be done?"i]
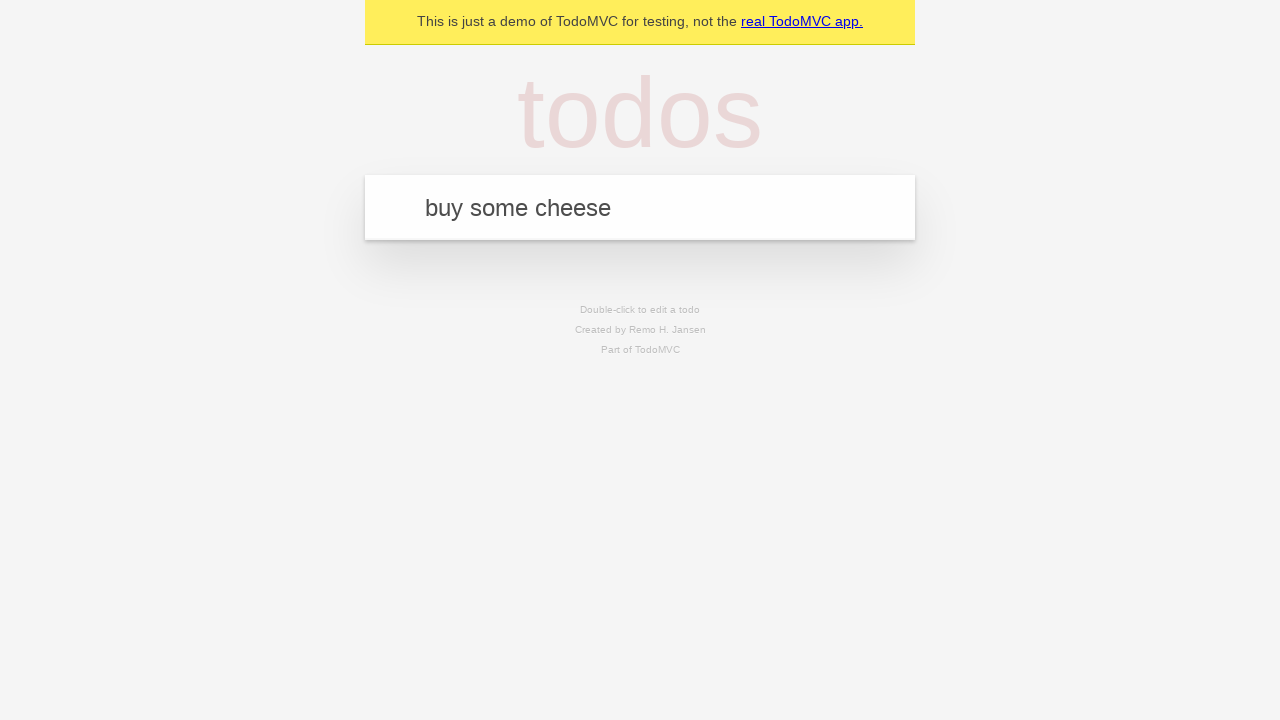

Pressed Enter to add first todo on internal:attr=[placeholder="What needs to be done?"i]
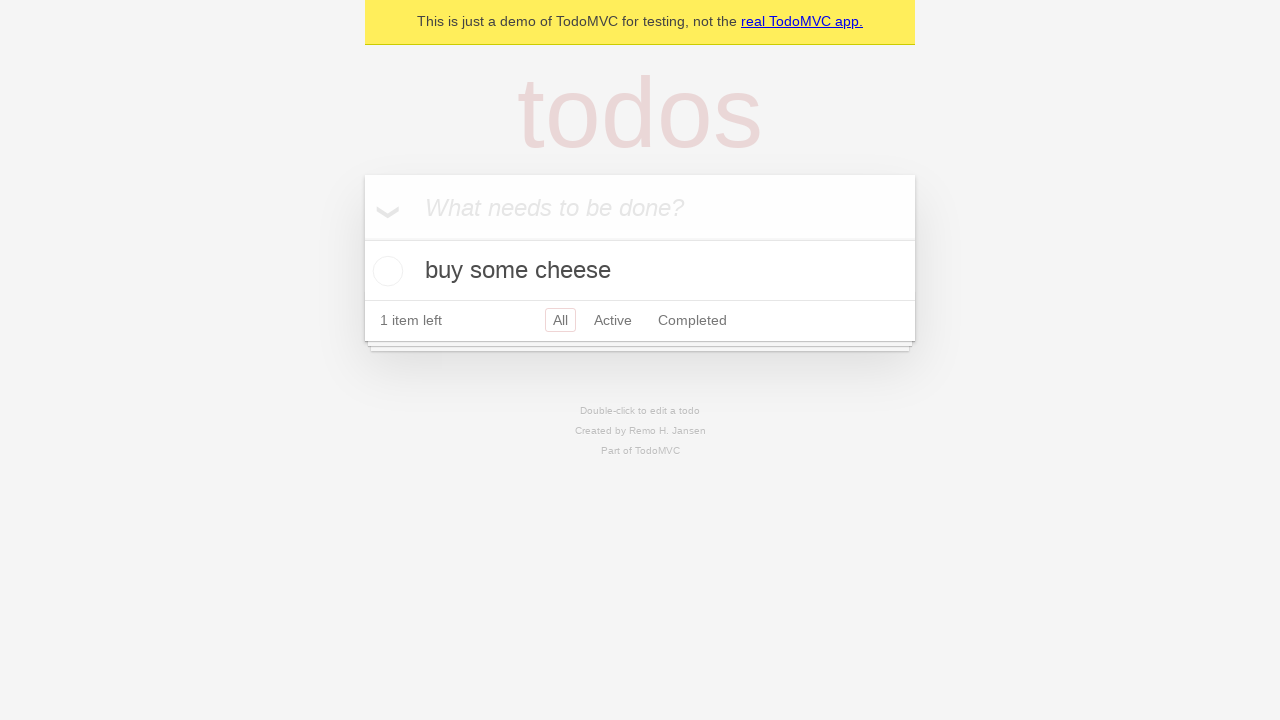

Filled new todo input with 'feed the cat' on internal:attr=[placeholder="What needs to be done?"i]
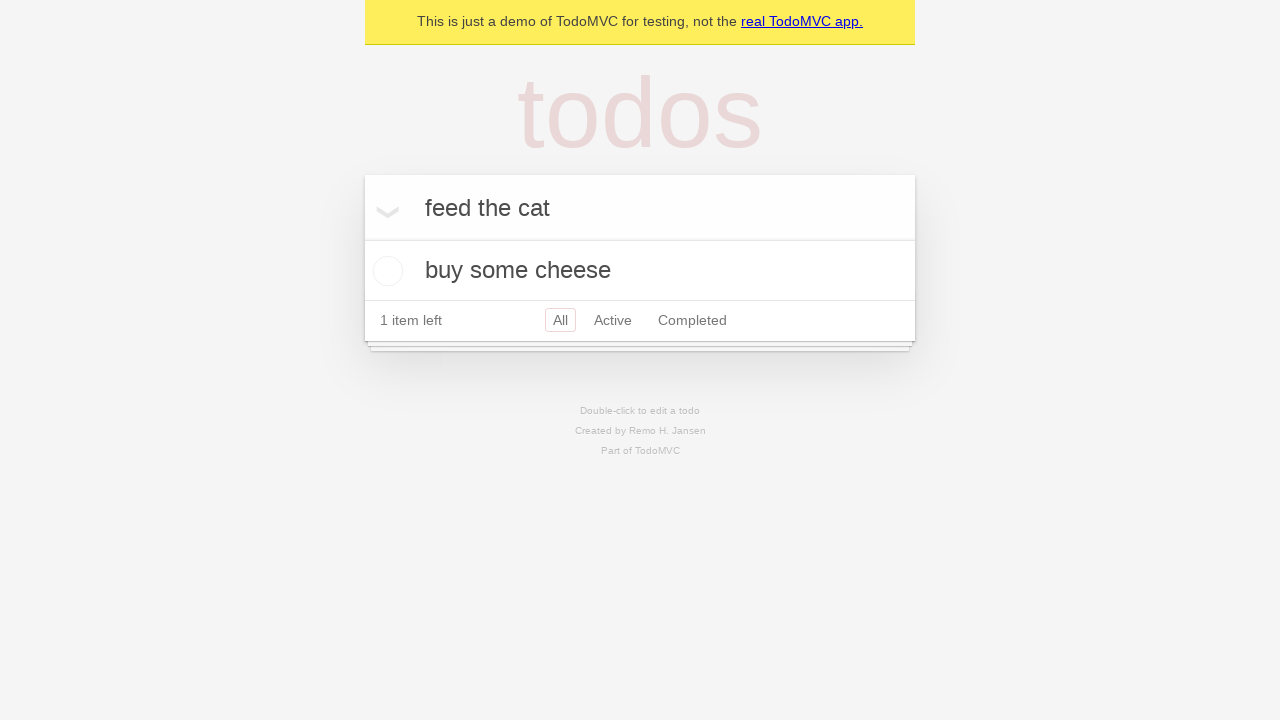

Pressed Enter to add second todo on internal:attr=[placeholder="What needs to be done?"i]
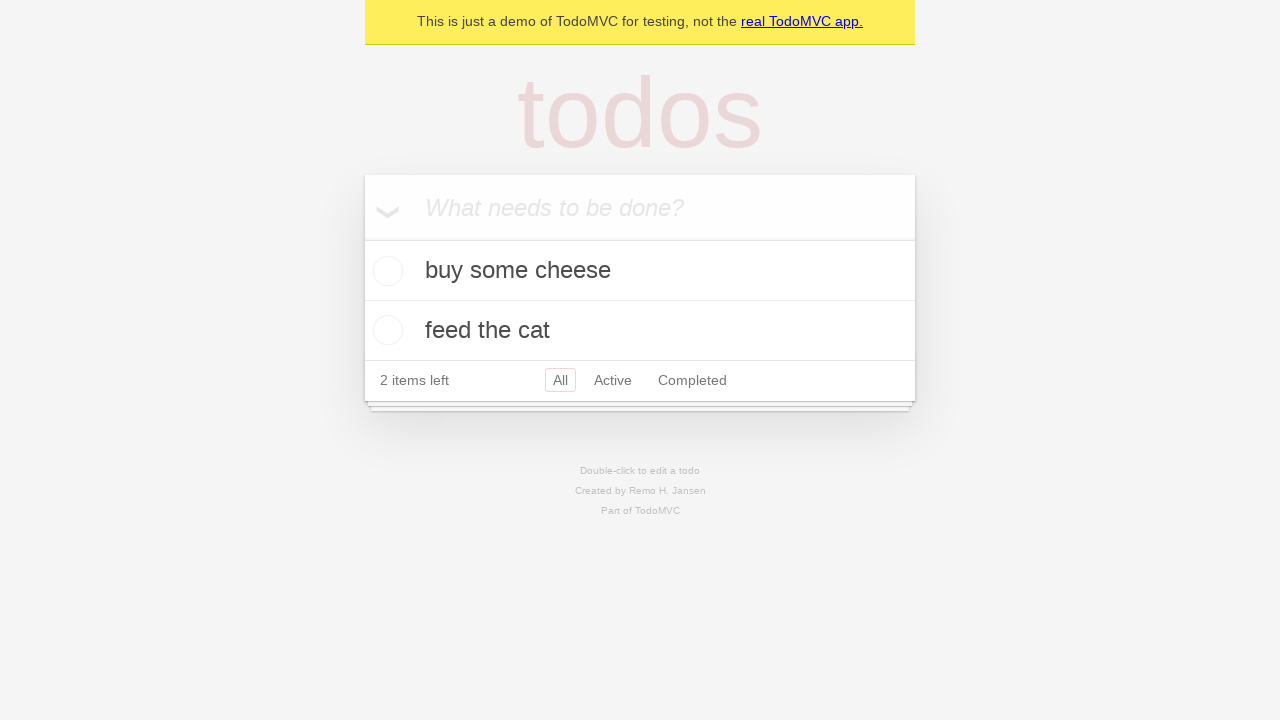

Filled new todo input with 'book a doctors appointment' on internal:attr=[placeholder="What needs to be done?"i]
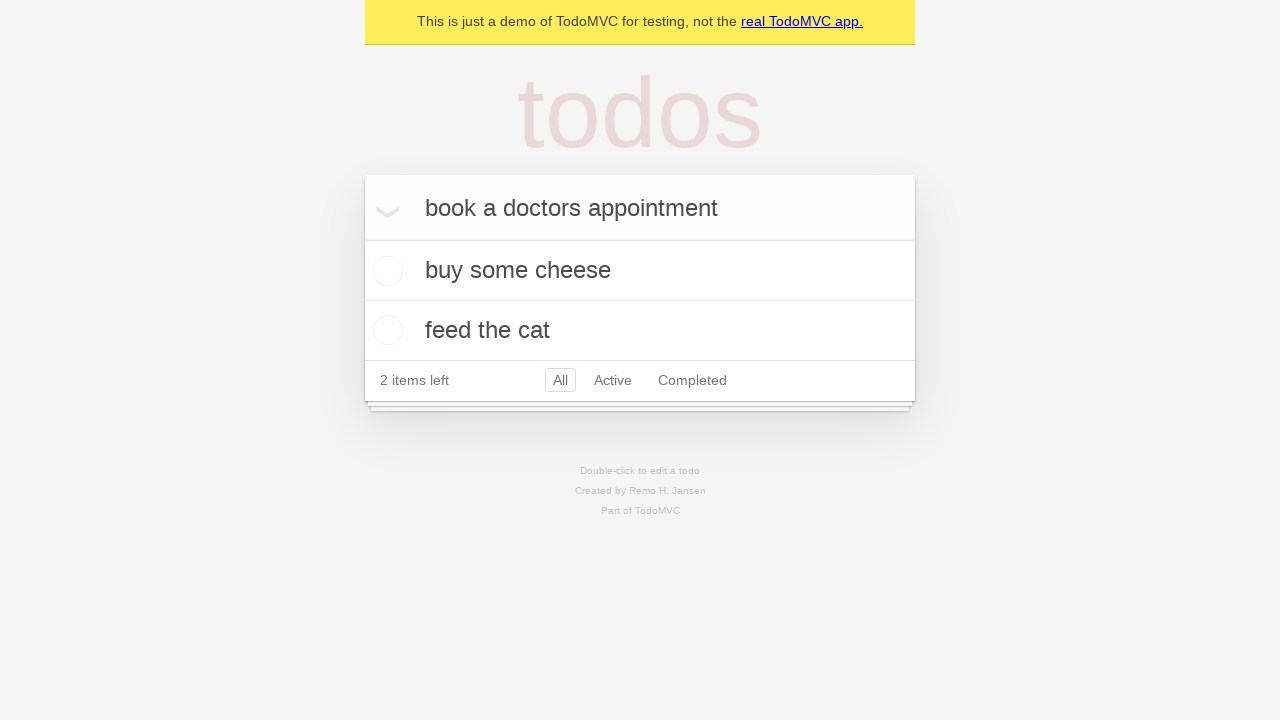

Pressed Enter to add third todo on internal:attr=[placeholder="What needs to be done?"i]
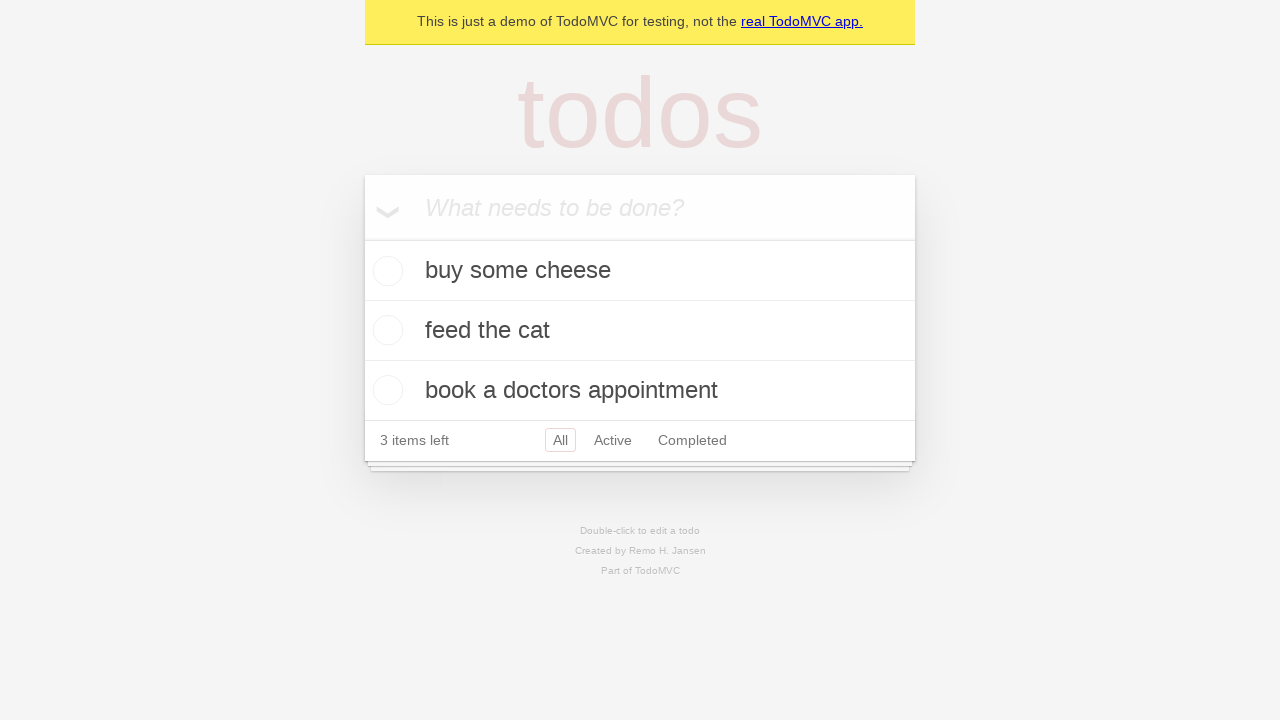

Checked first todo item as completed at (385, 271) on .todo-list li .toggle >> nth=0
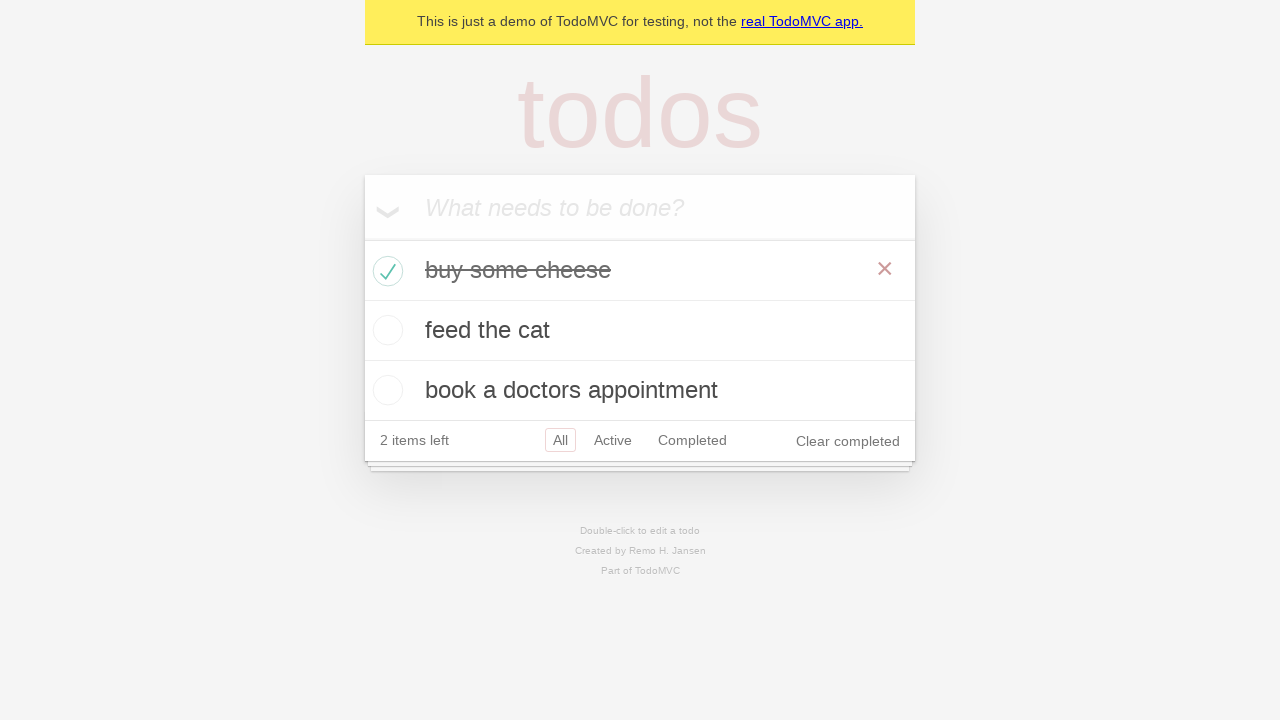

Clicked Clear completed button to remove completed item at (848, 441) on internal:role=button[name="Clear completed"i]
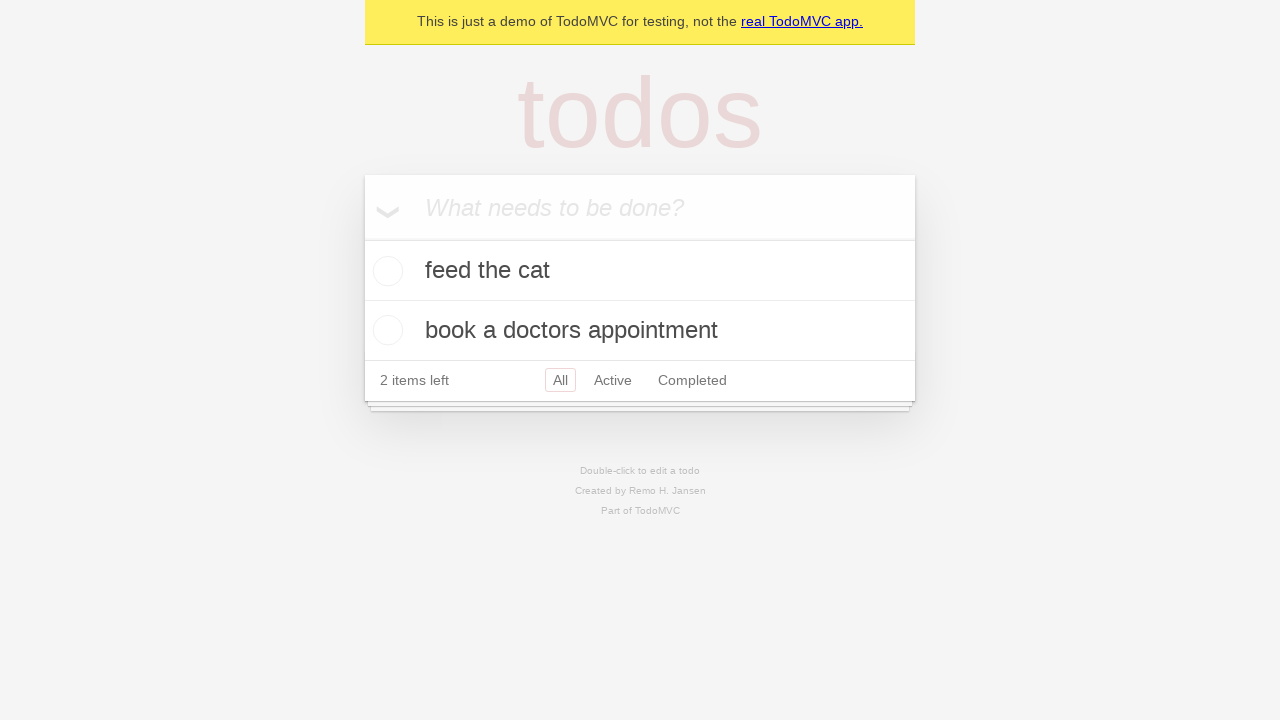

Verified that Clear completed button is hidden when no items are completed
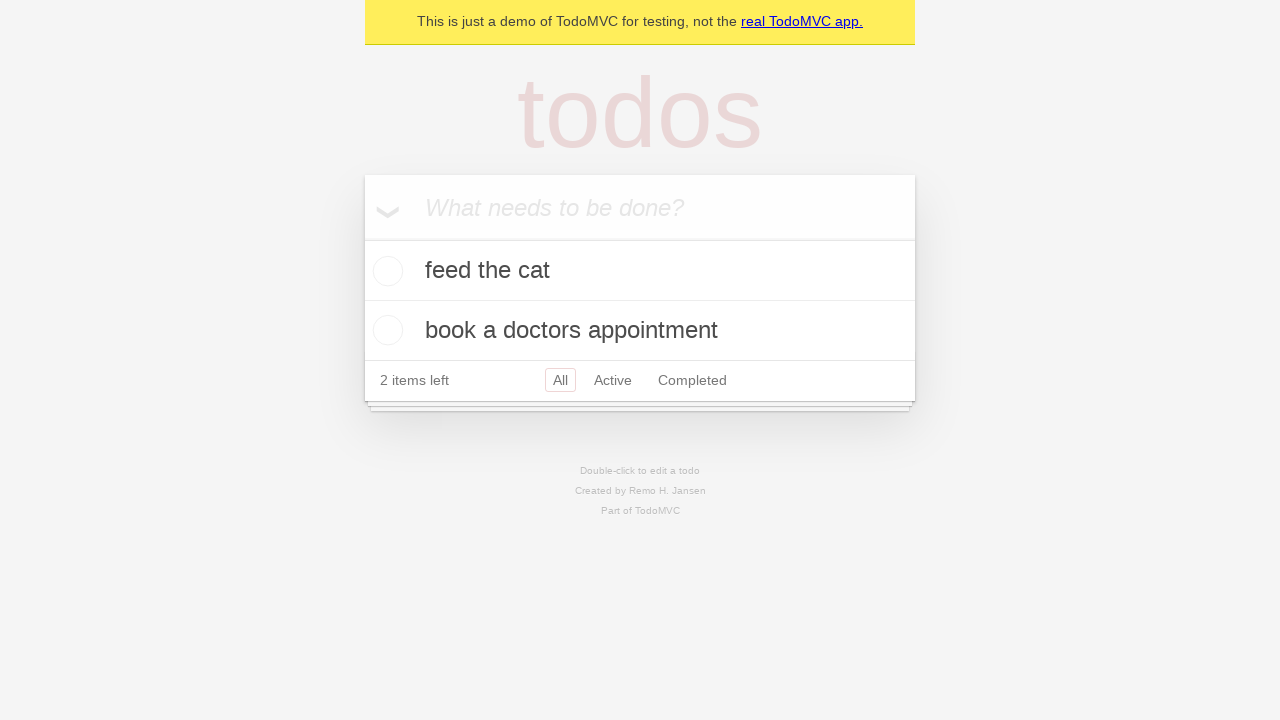

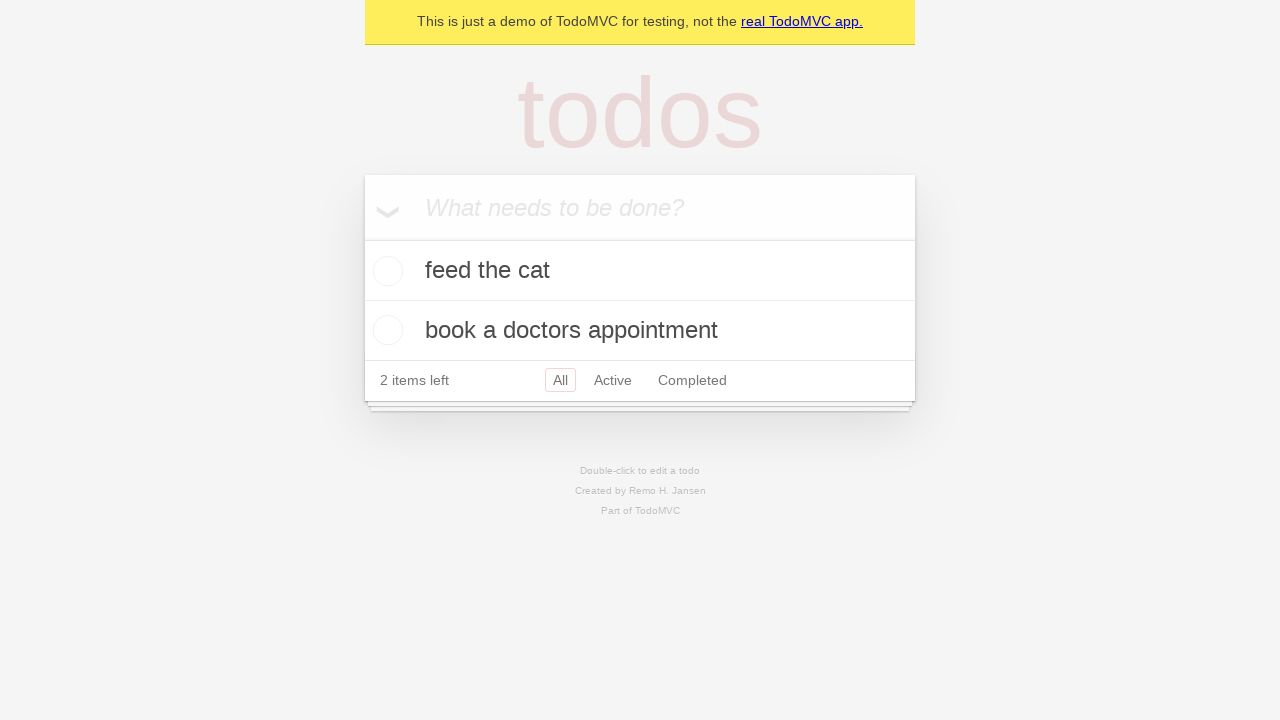